Tests page scrolling functionality by scrolling the window down and then scrolling within a fixed-header table element to verify scroll behavior on the practice automation page.

Starting URL: https://rahulshettyacademy.com/AutomationPractice/#/

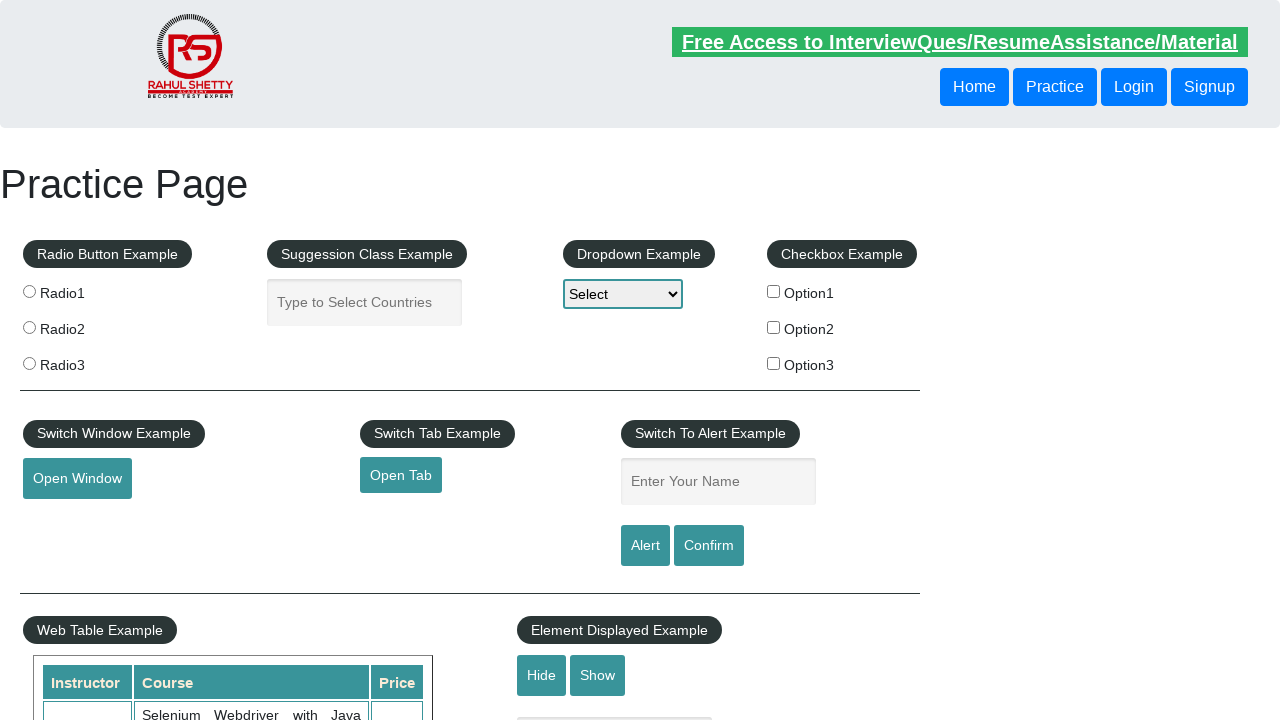

Navigated to practice automation page
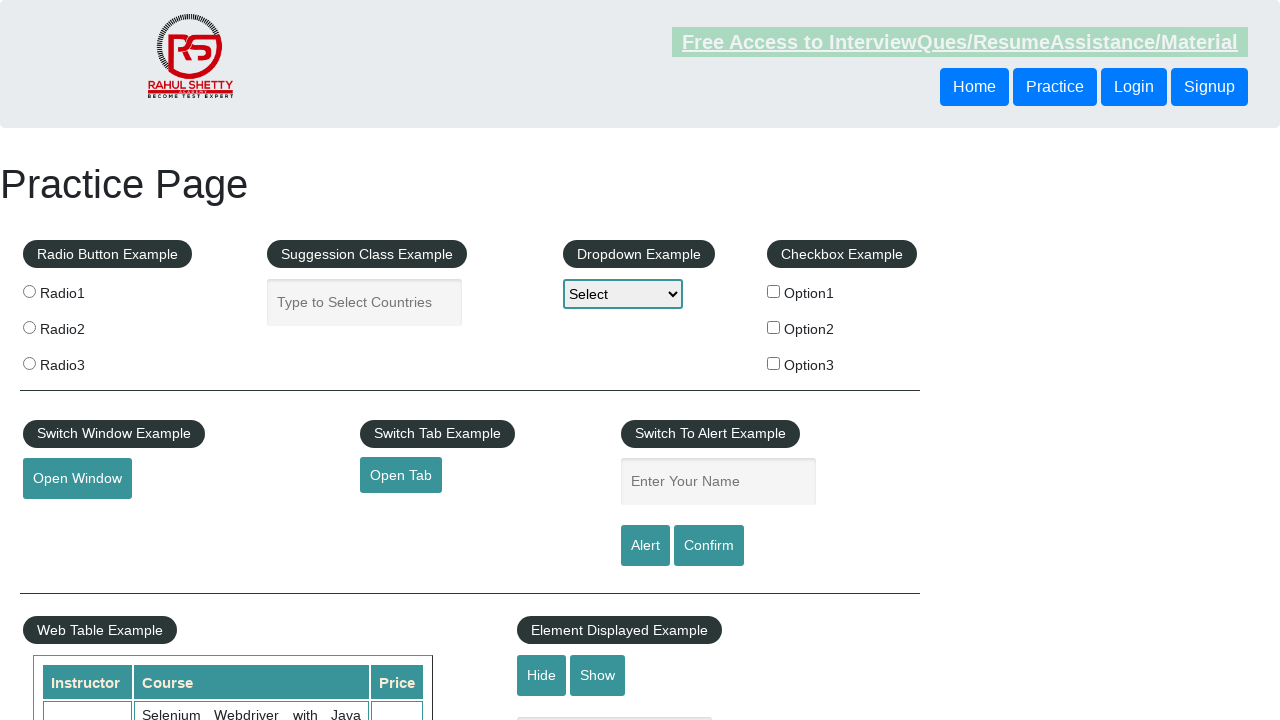

Scrolled window down by 500 pixels
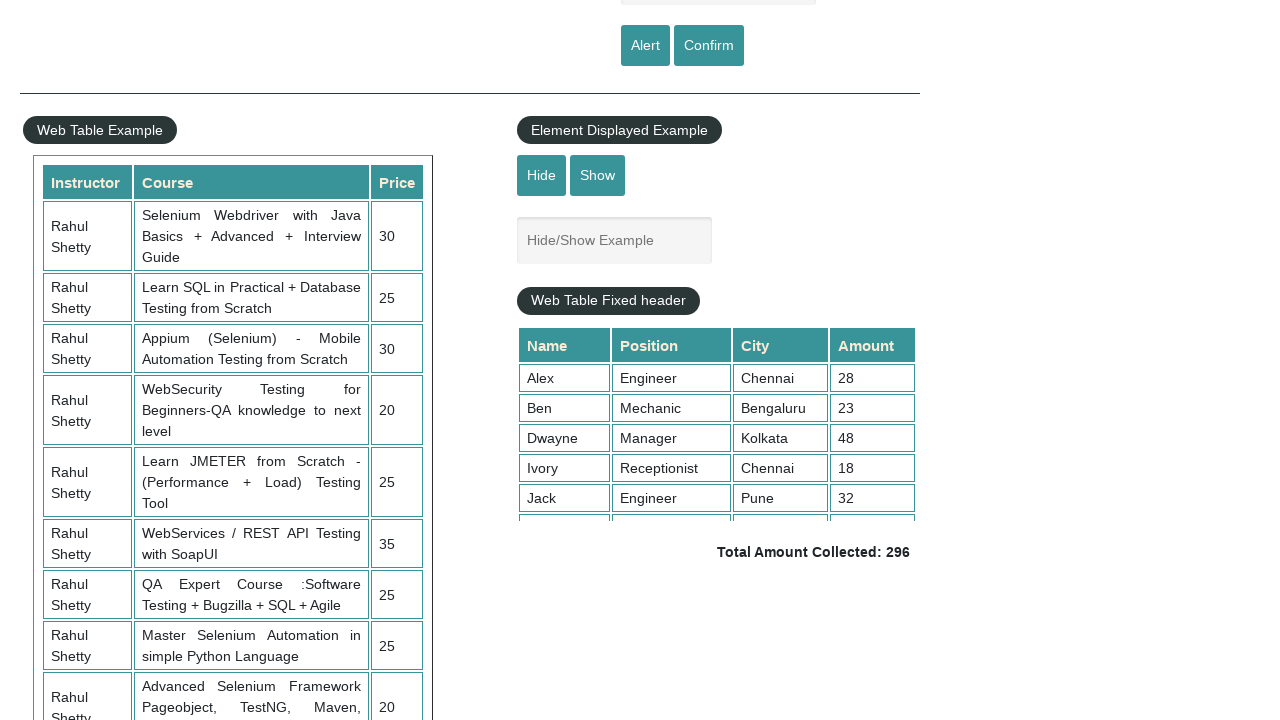

Scrolled fixed-header table to position 5000
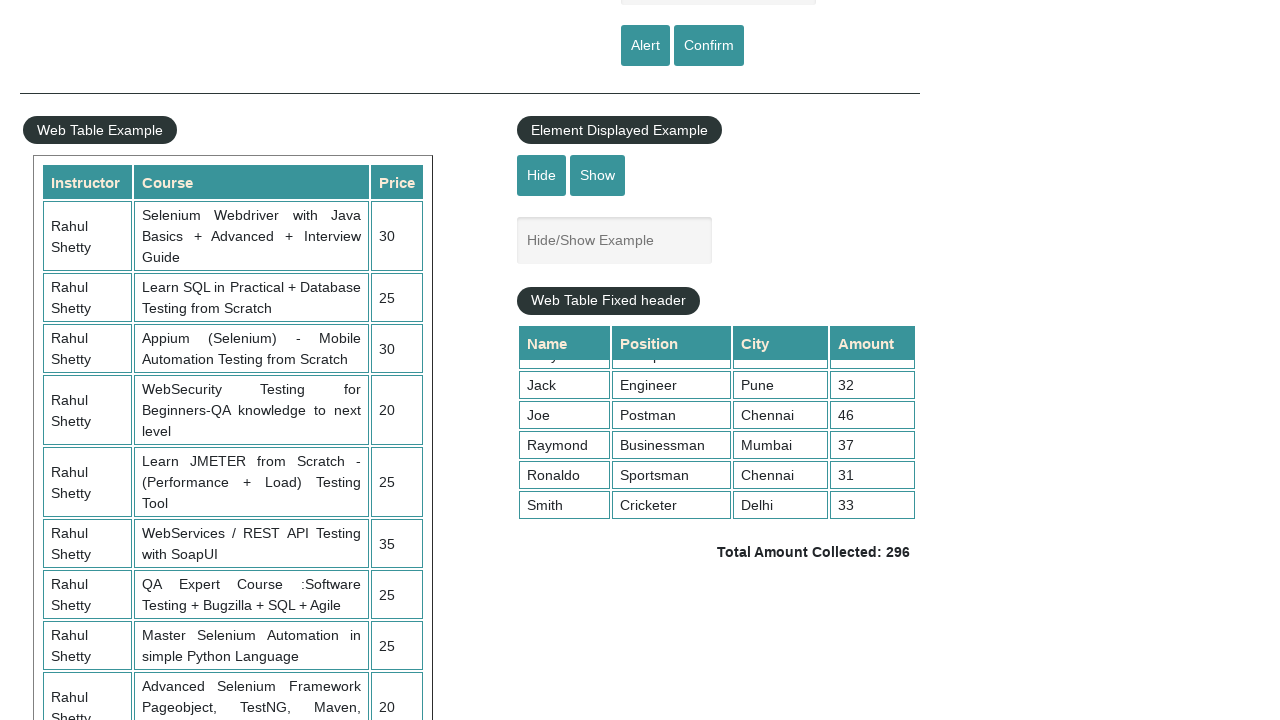

Waited 500ms for scroll actions to complete
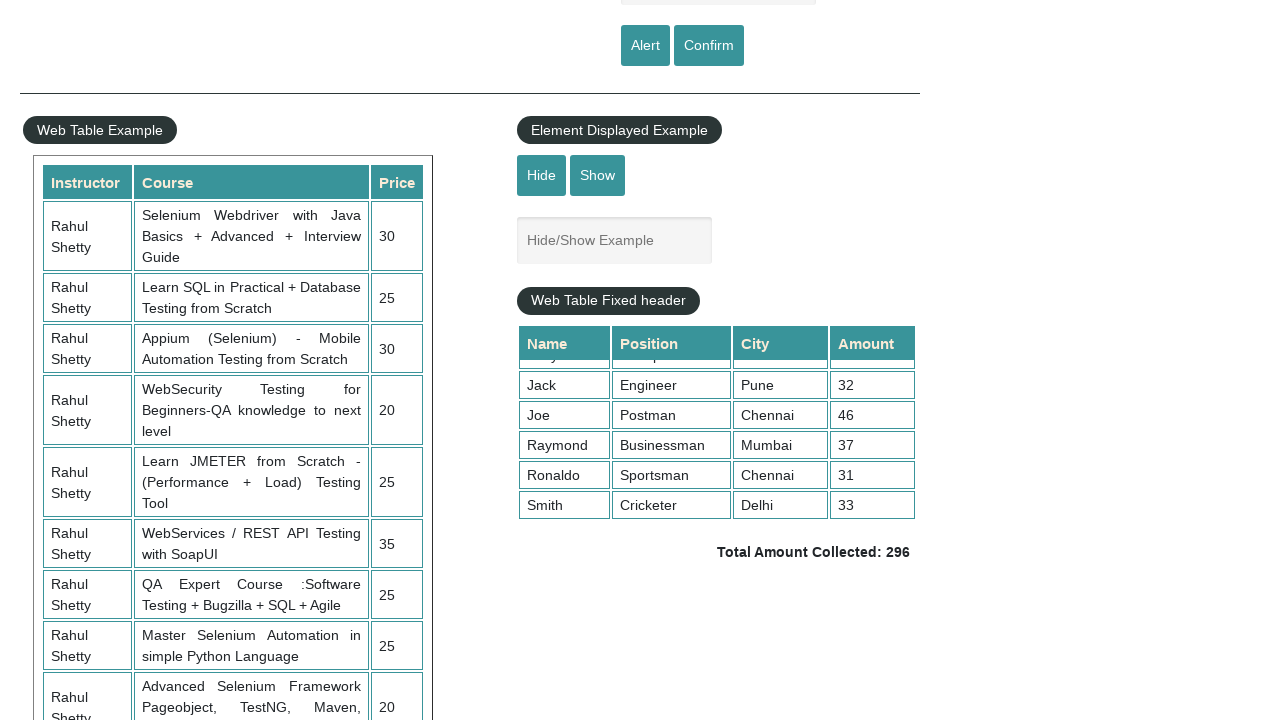

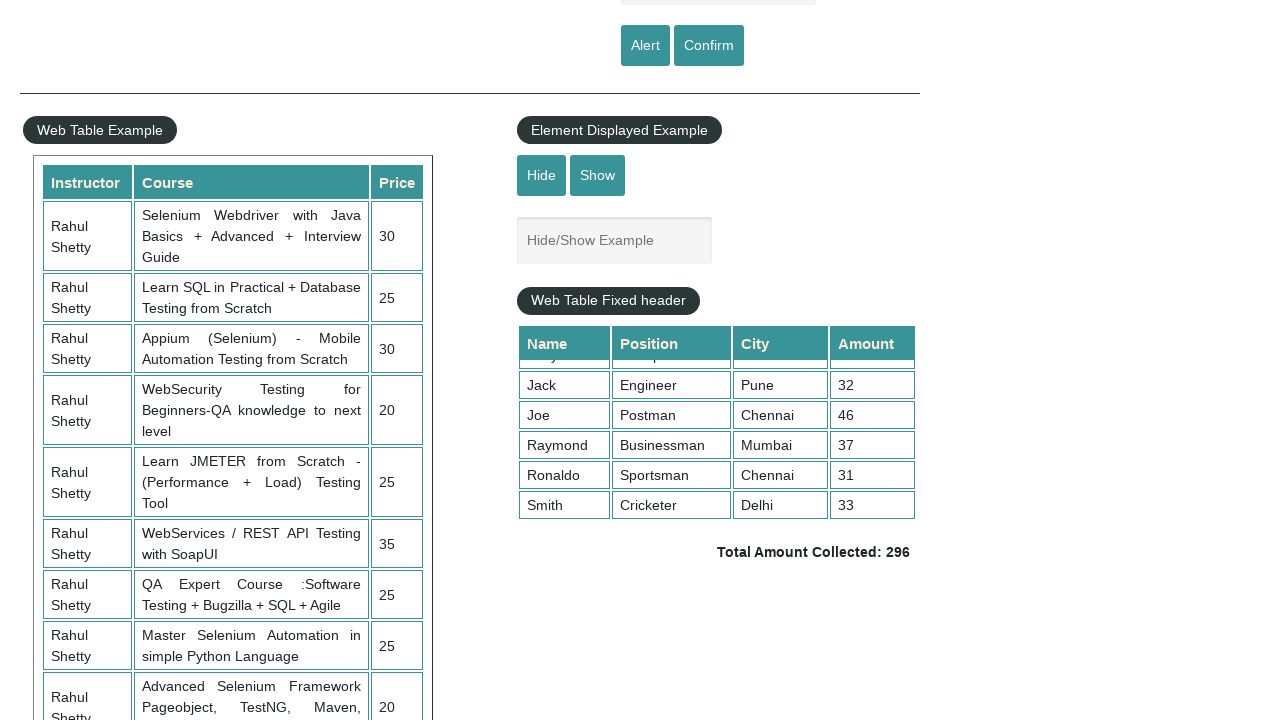